Tests keyboard interactions with an autocomplete field by typing text with shift key combinations

Starting URL: https://demoqa.com/auto-complete

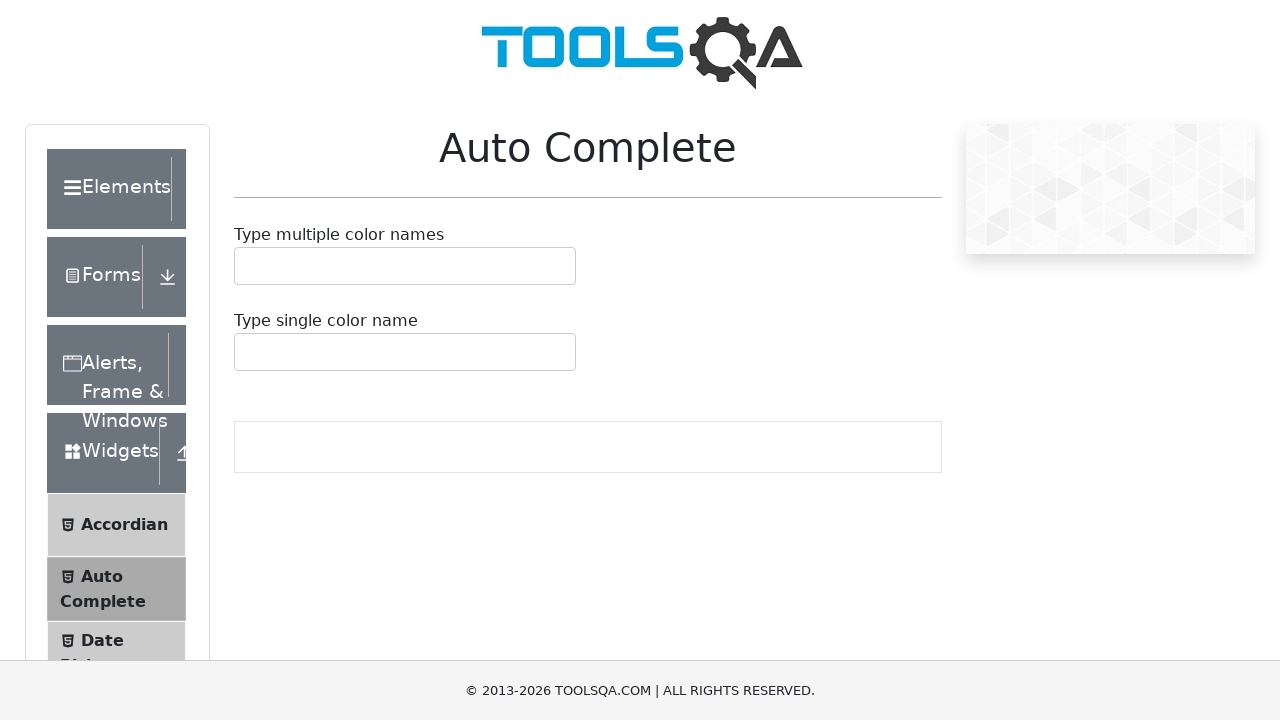

Clicked on the autocomplete input field at (247, 352) on #autoCompleteSingleInput
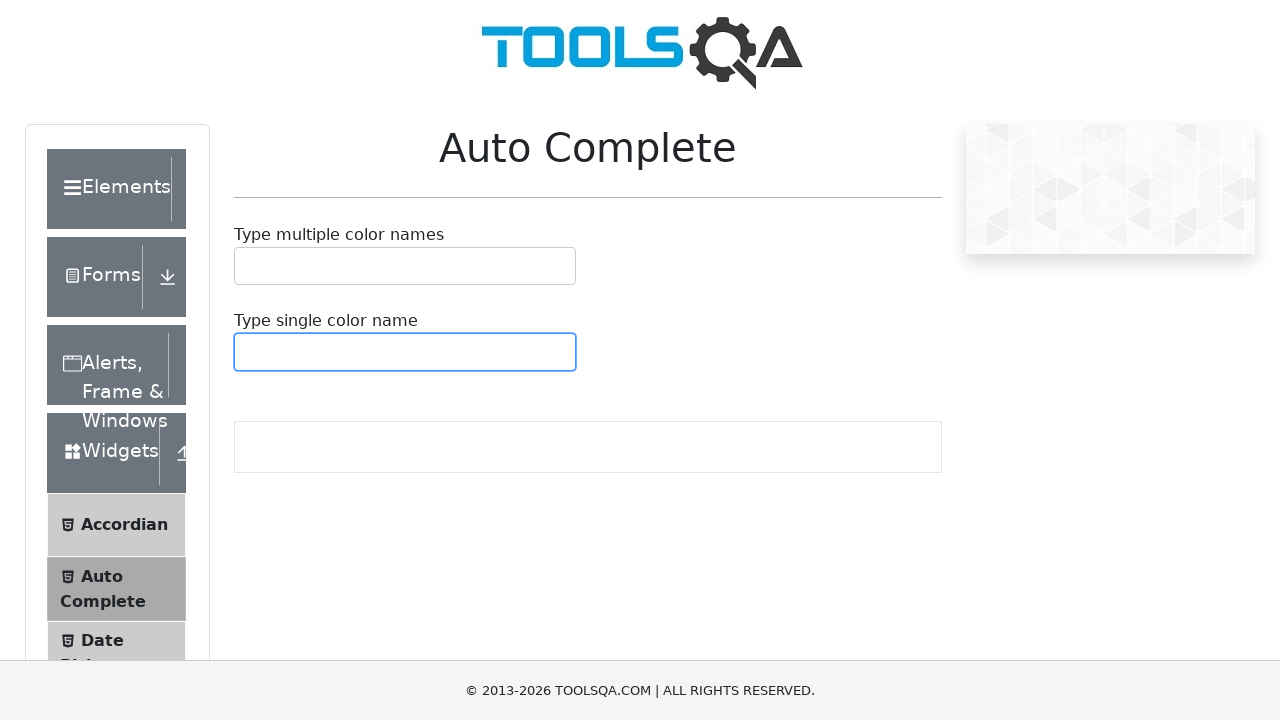

Pressed Shift key down
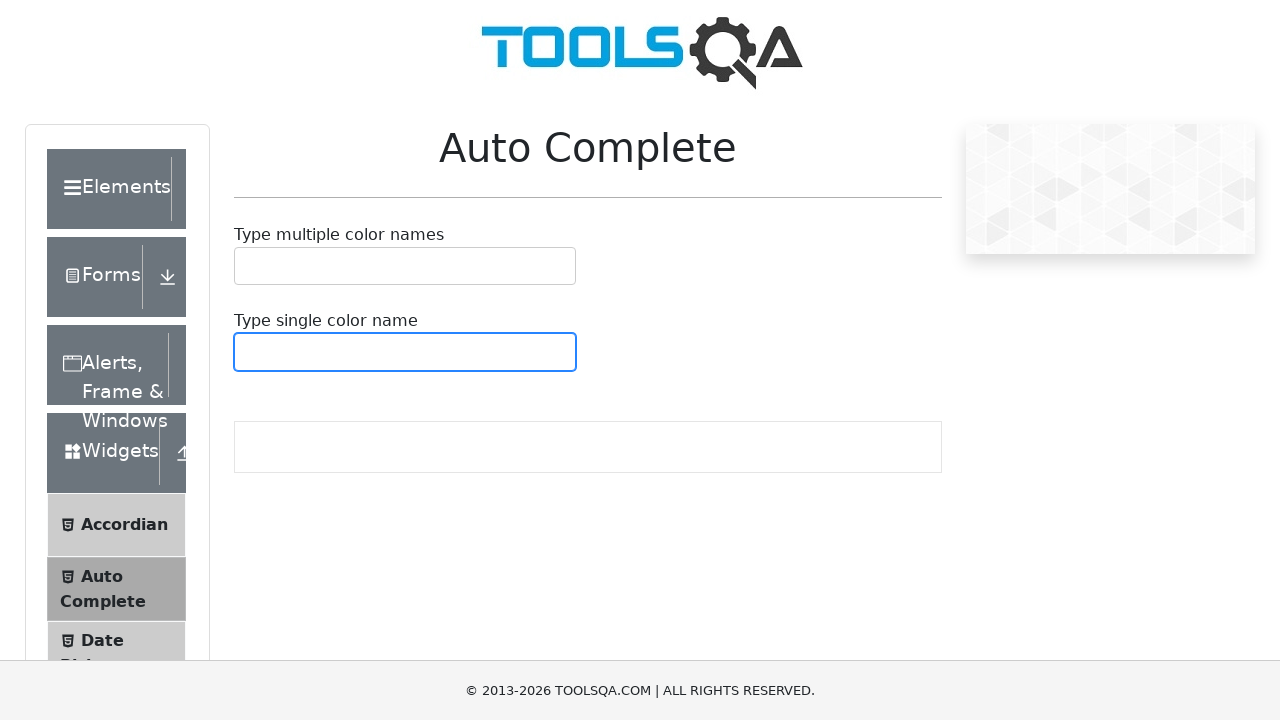

Typed 'a' with Shift held down to produce capital 'A'
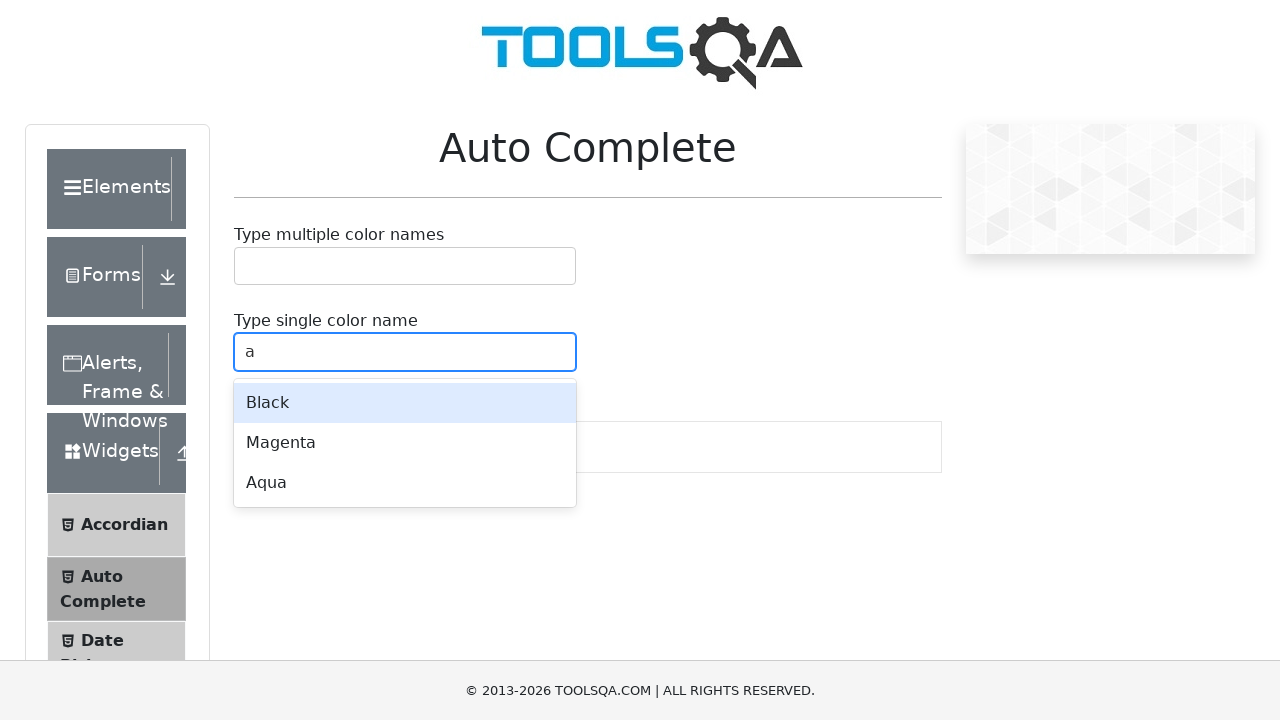

Released Shift key
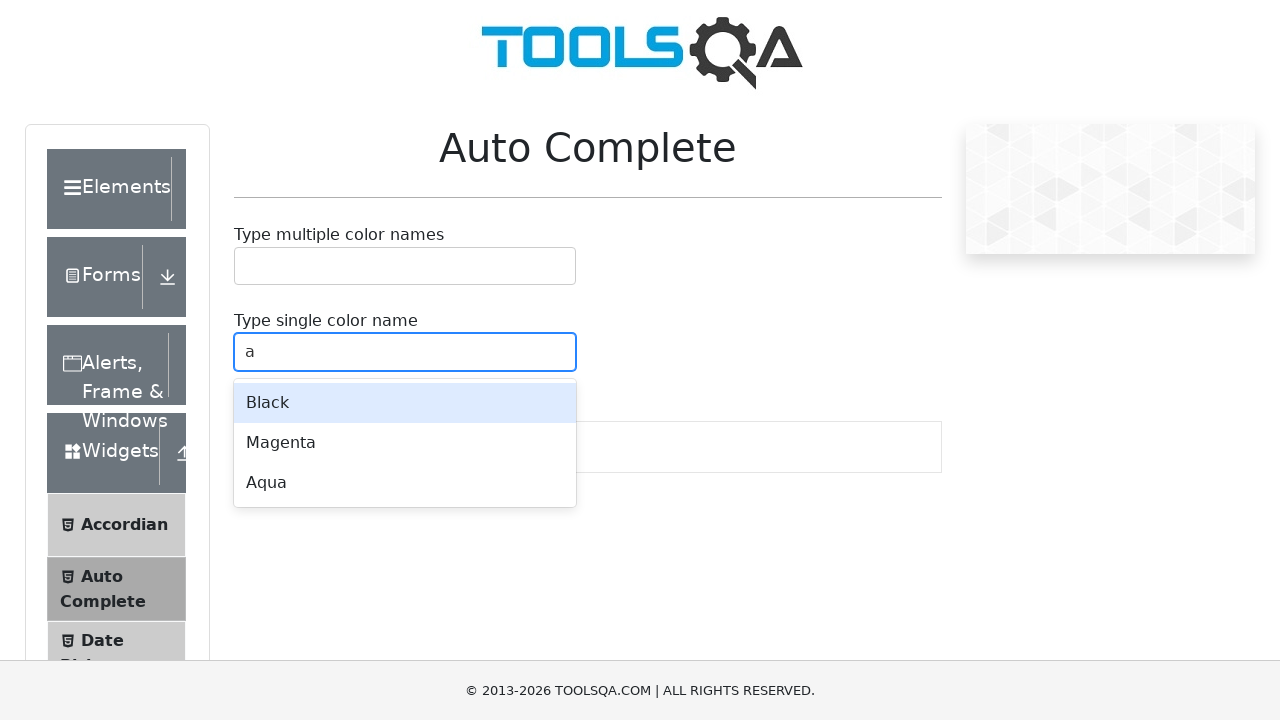

Typed 'hmet' to complete 'Ahmet'
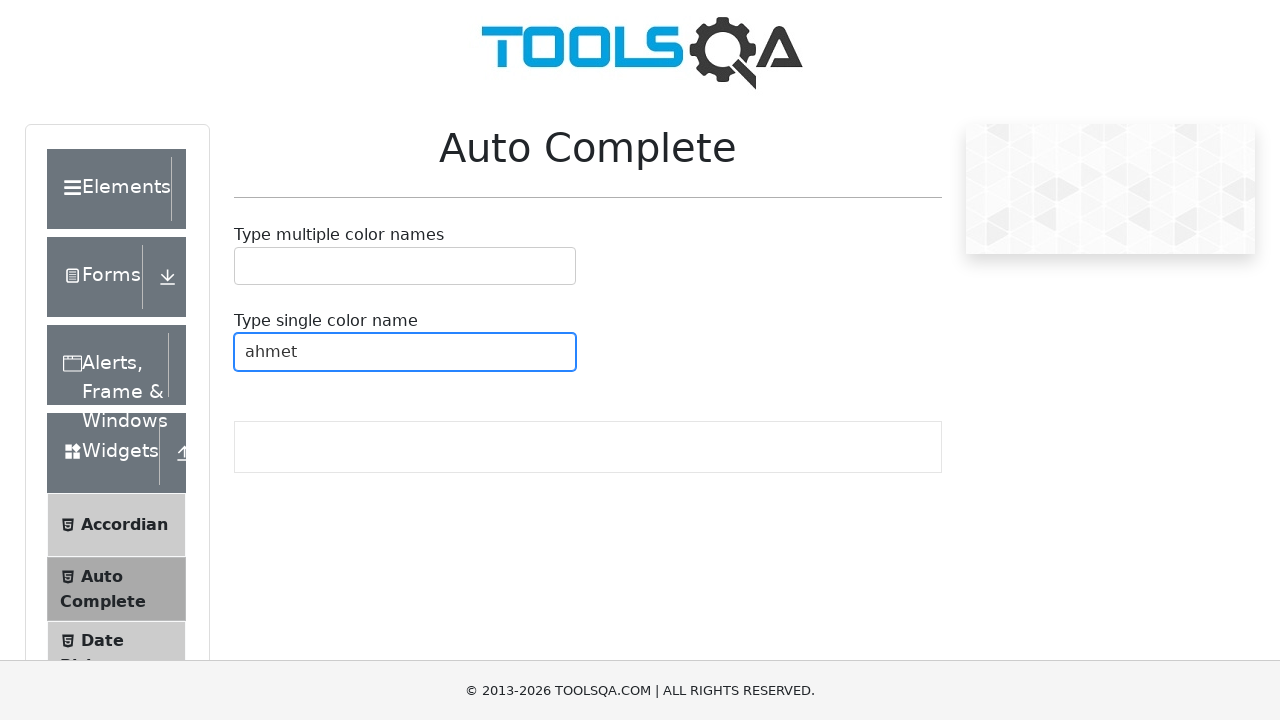

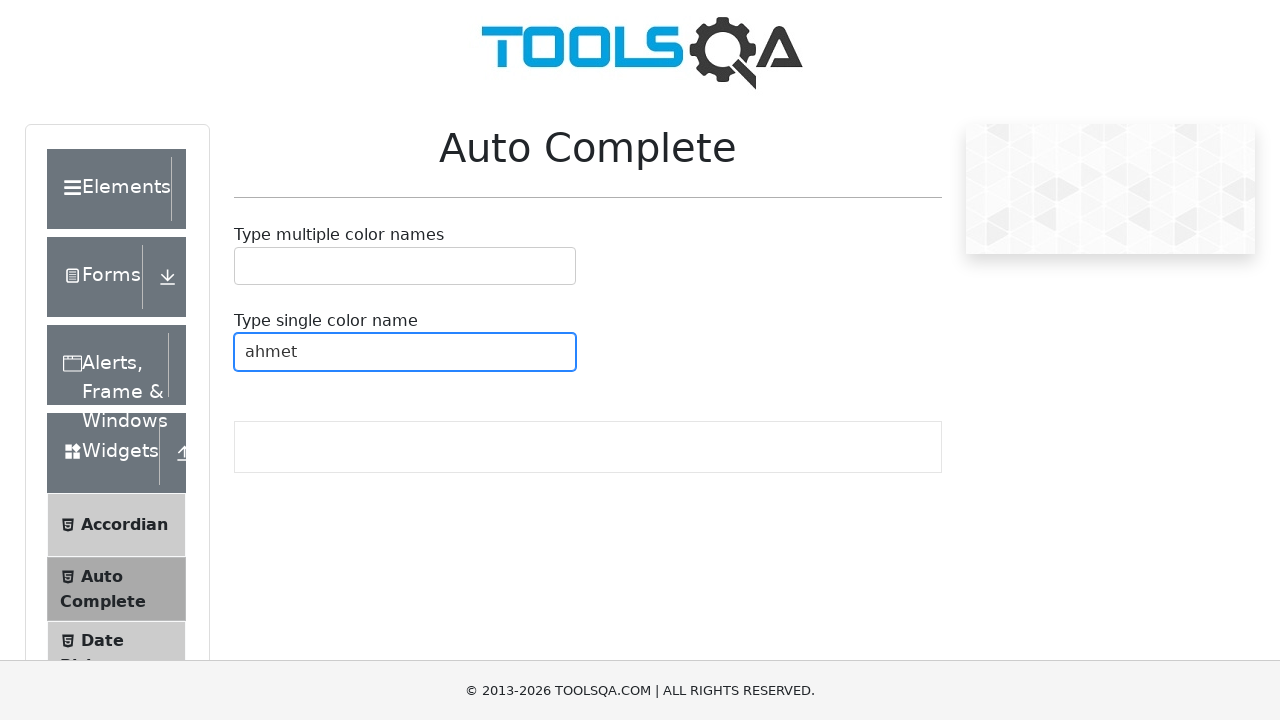